Tests clicking a button using JavaScript evaluate to trigger click

Starting URL: https://portaldev.cms.gov/portal/

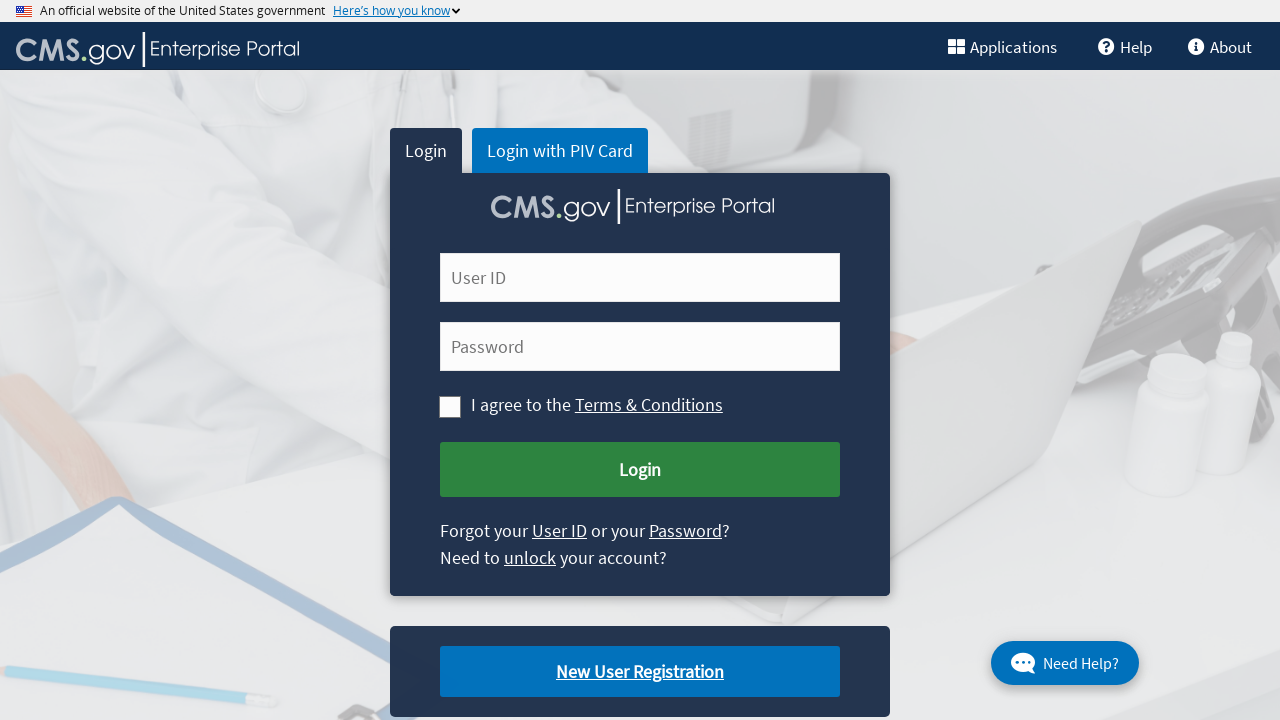

Clicked login button using JavaScript evaluate
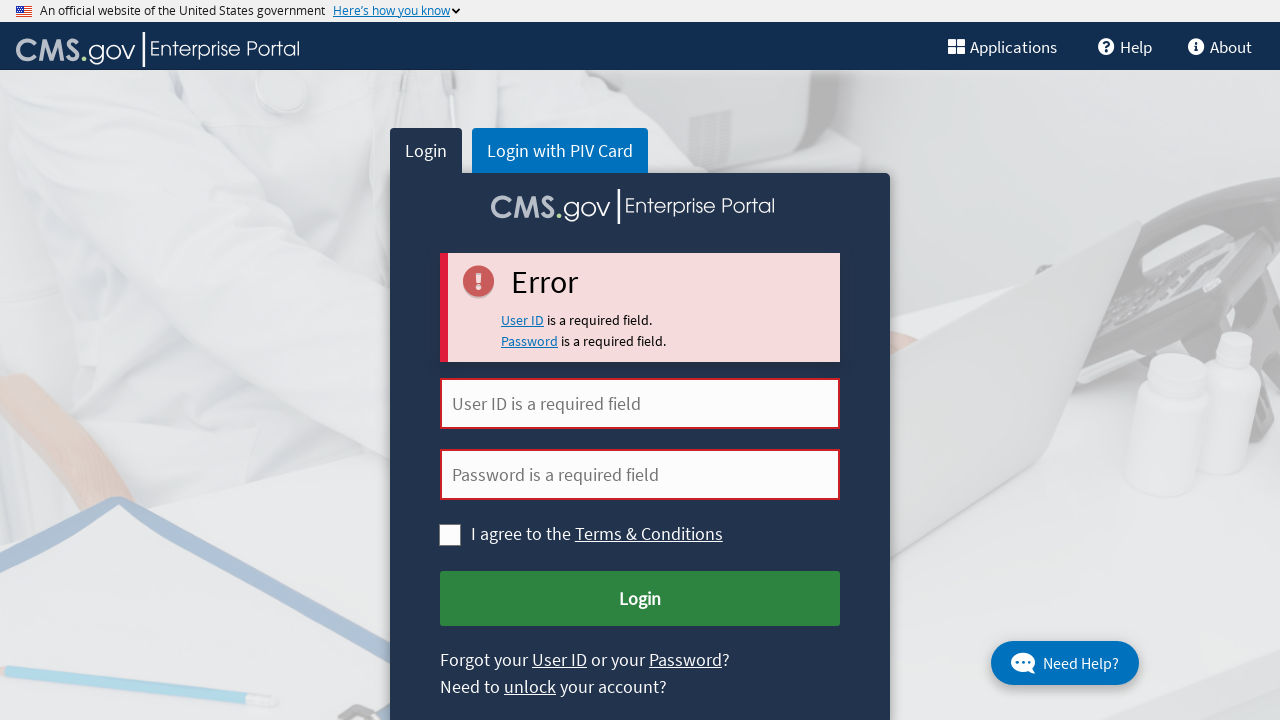

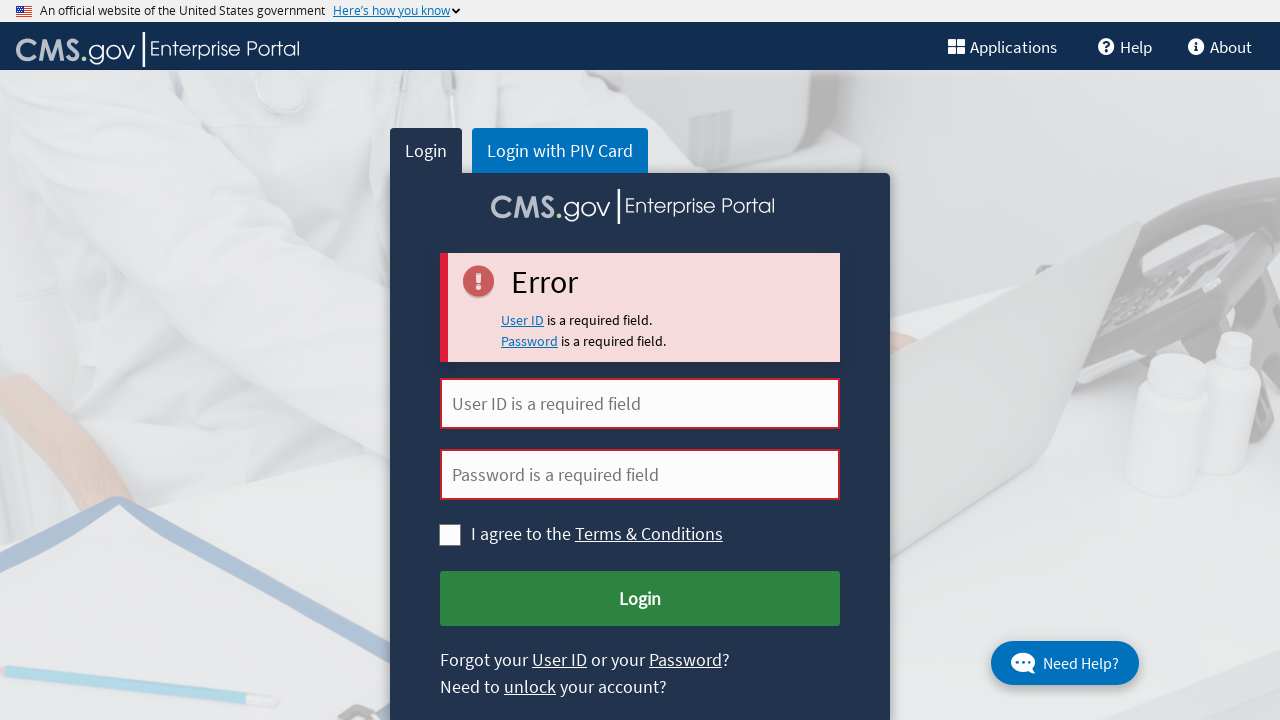